Navigates to Rediff.com and verifies that links are present on the page

Starting URL: http://www.rediff.com

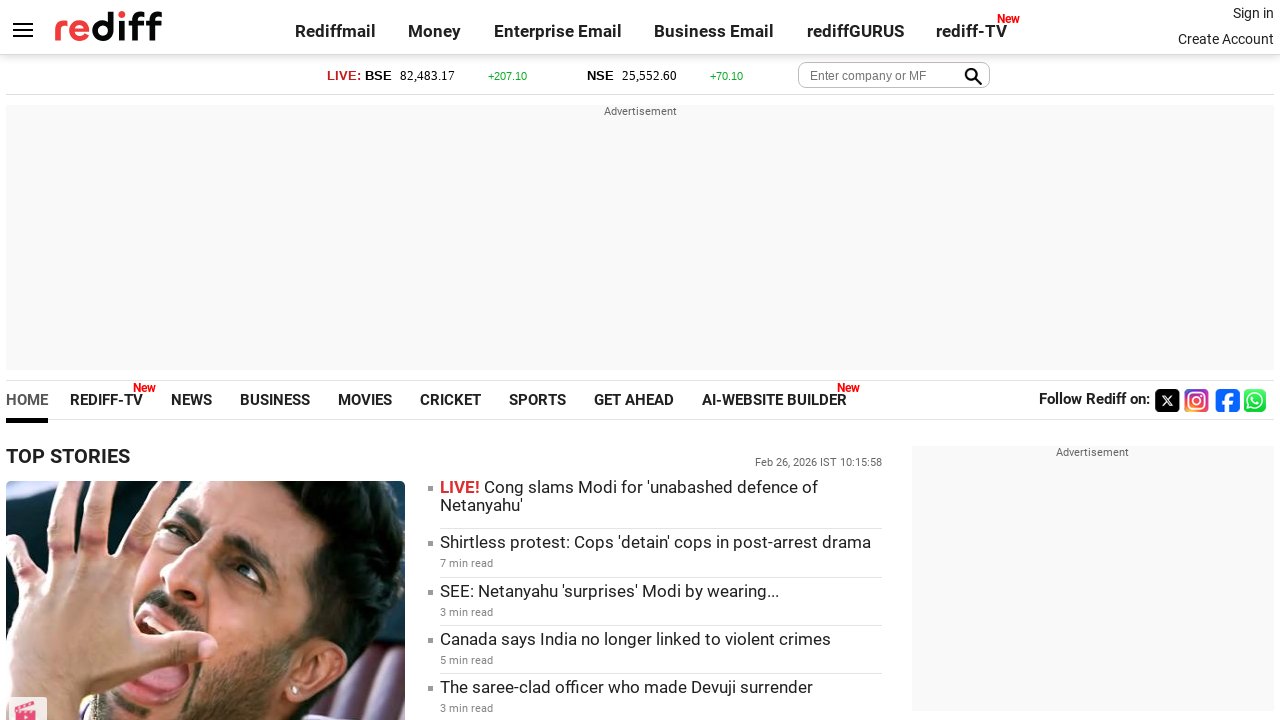

Navigated to http://www.rediff.com
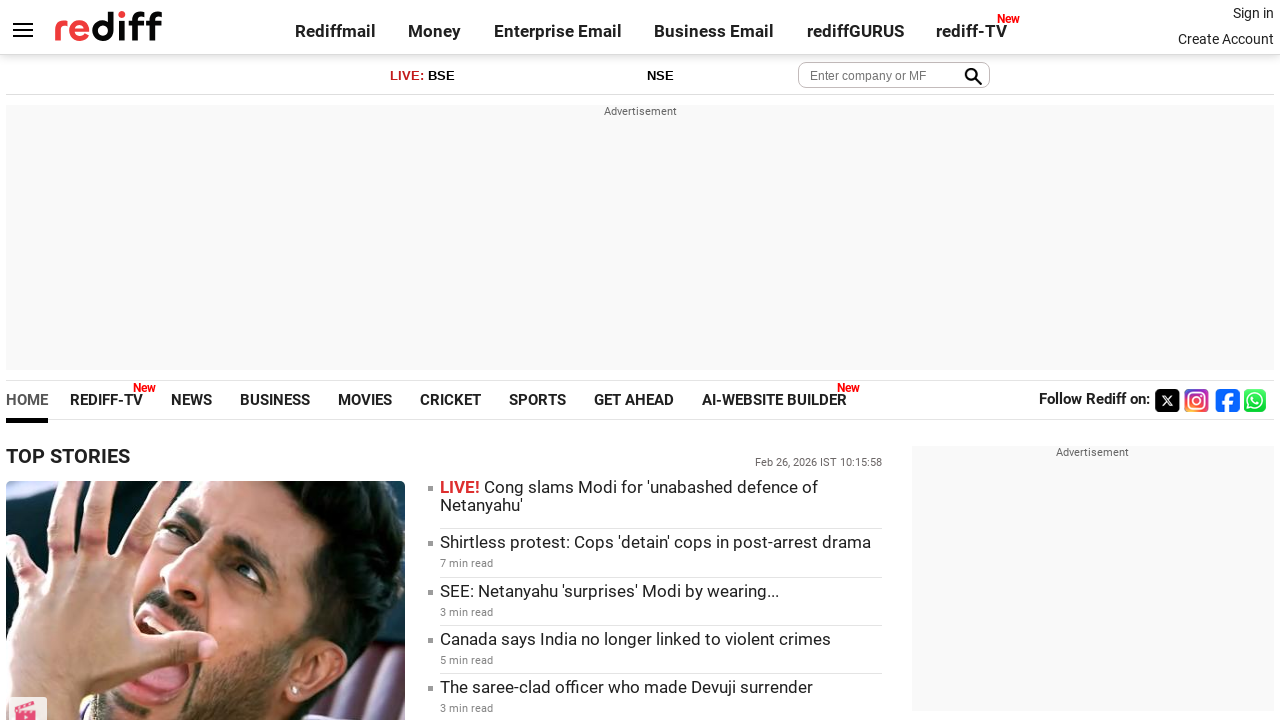

Waited for links to load on the page
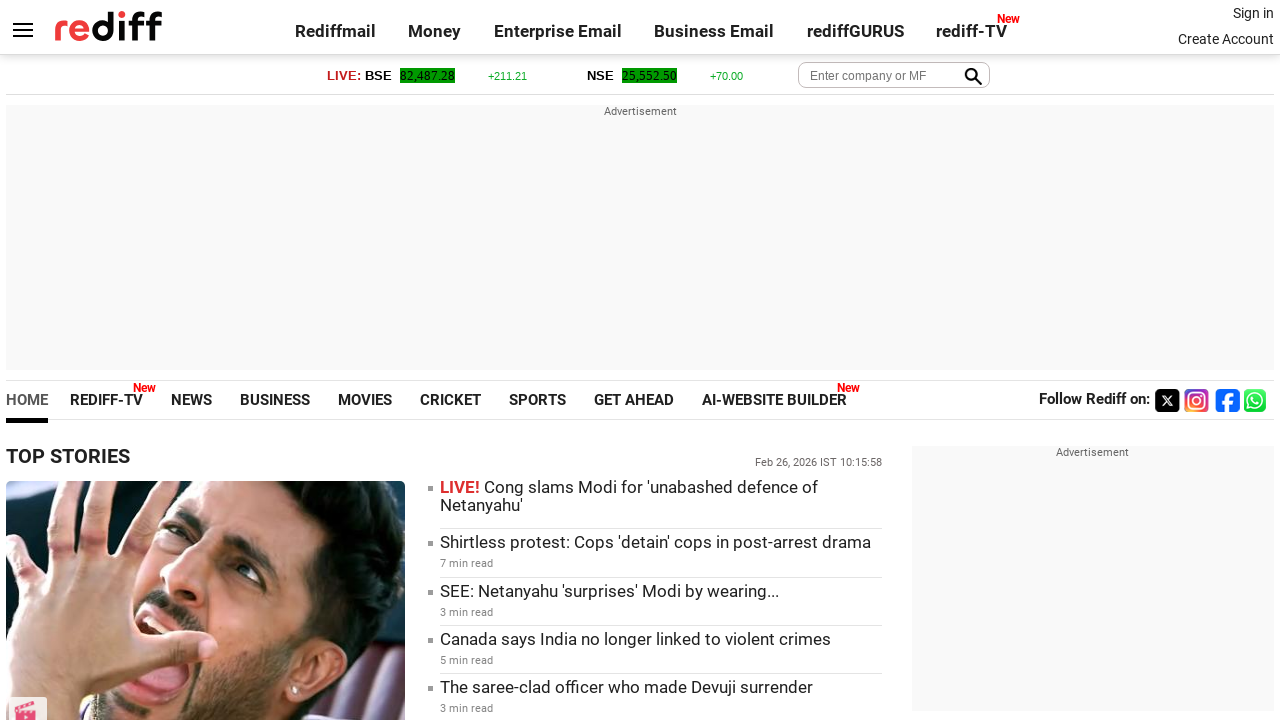

Retrieved all links from the page - found 396 links
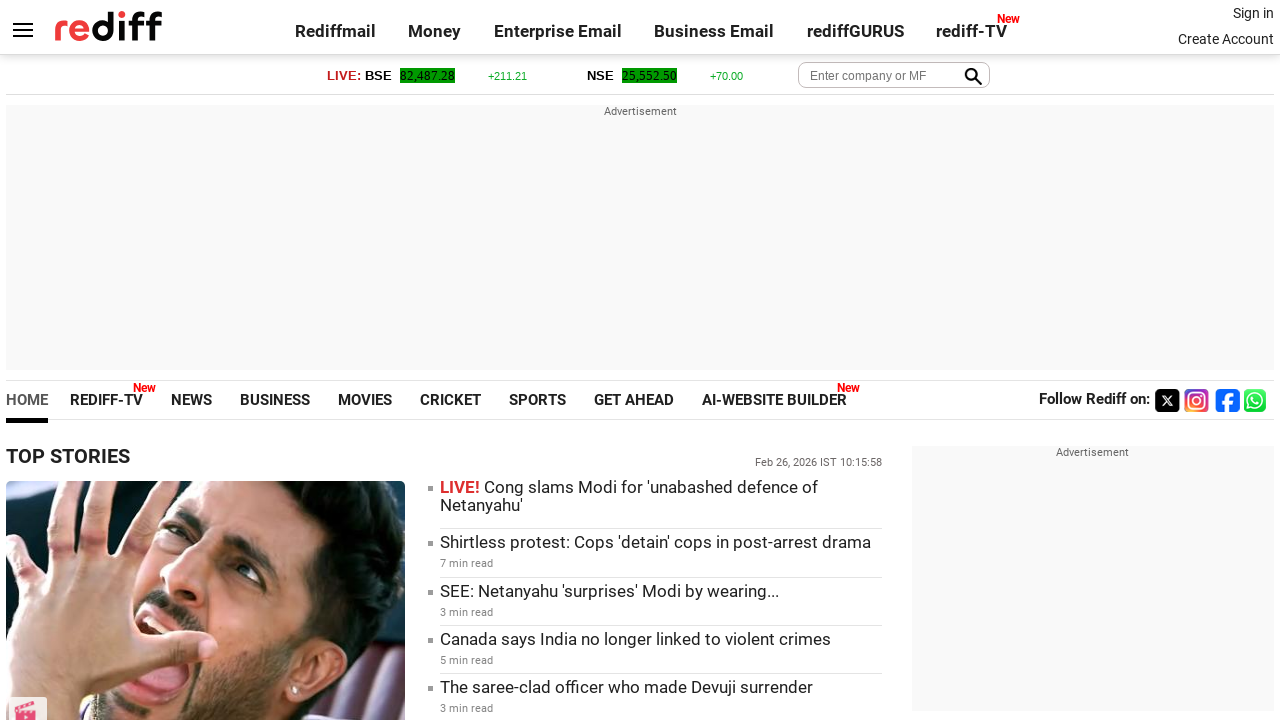

Verified that links are present on the page
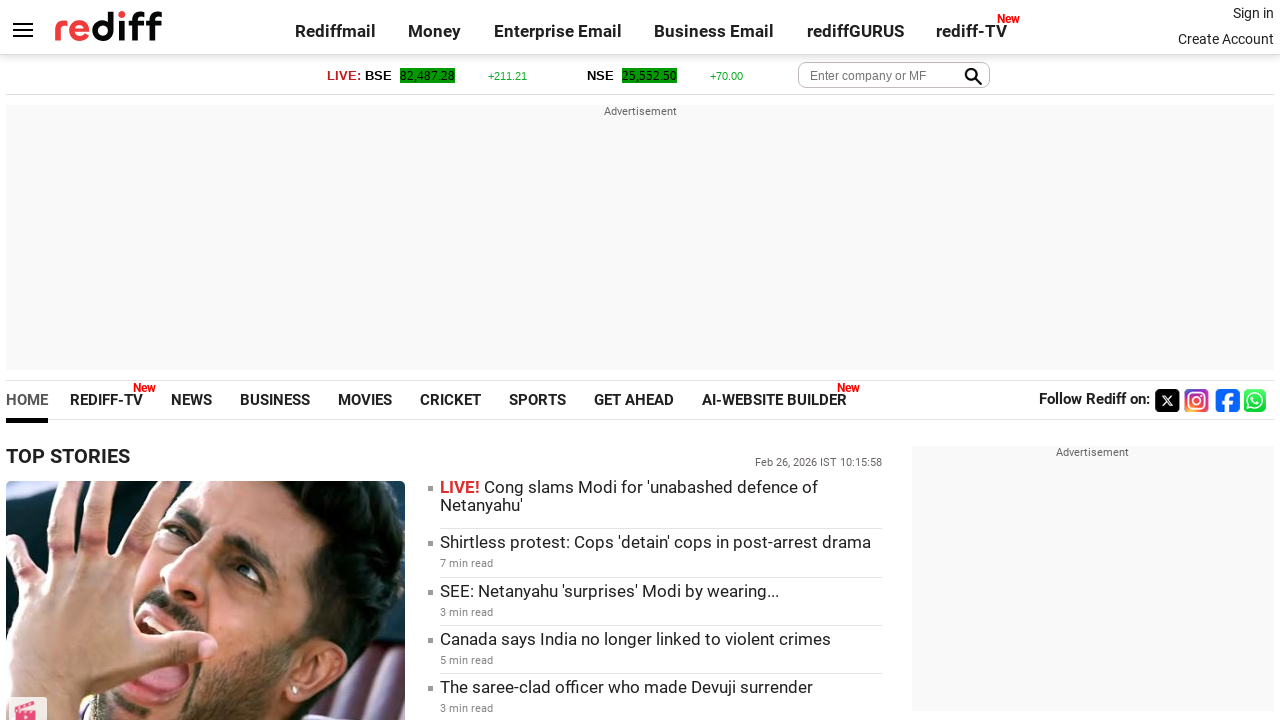

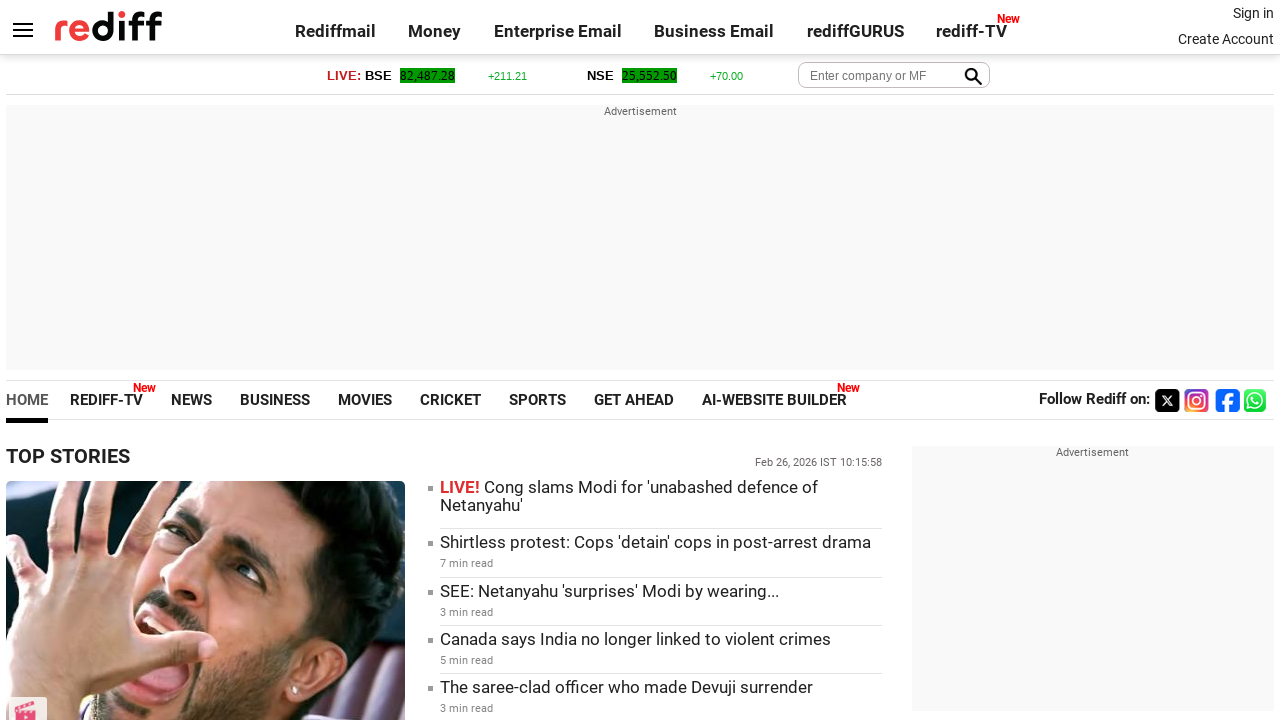